Tests API mocking by intercepting fruit API calls and returning mock data, then verifying the mocked fruit appears on the page

Starting URL: https://demo.playwright.dev/api-mocking

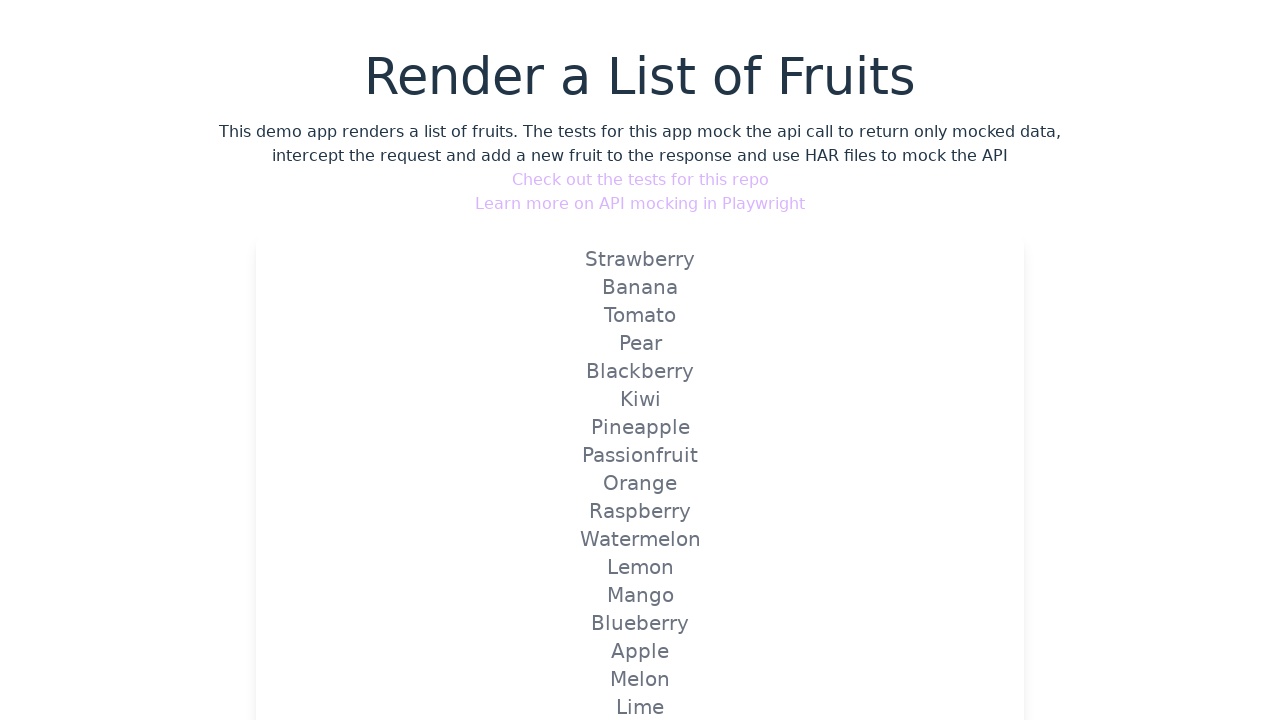

Set up route interception for fruit API with mock strawberry data
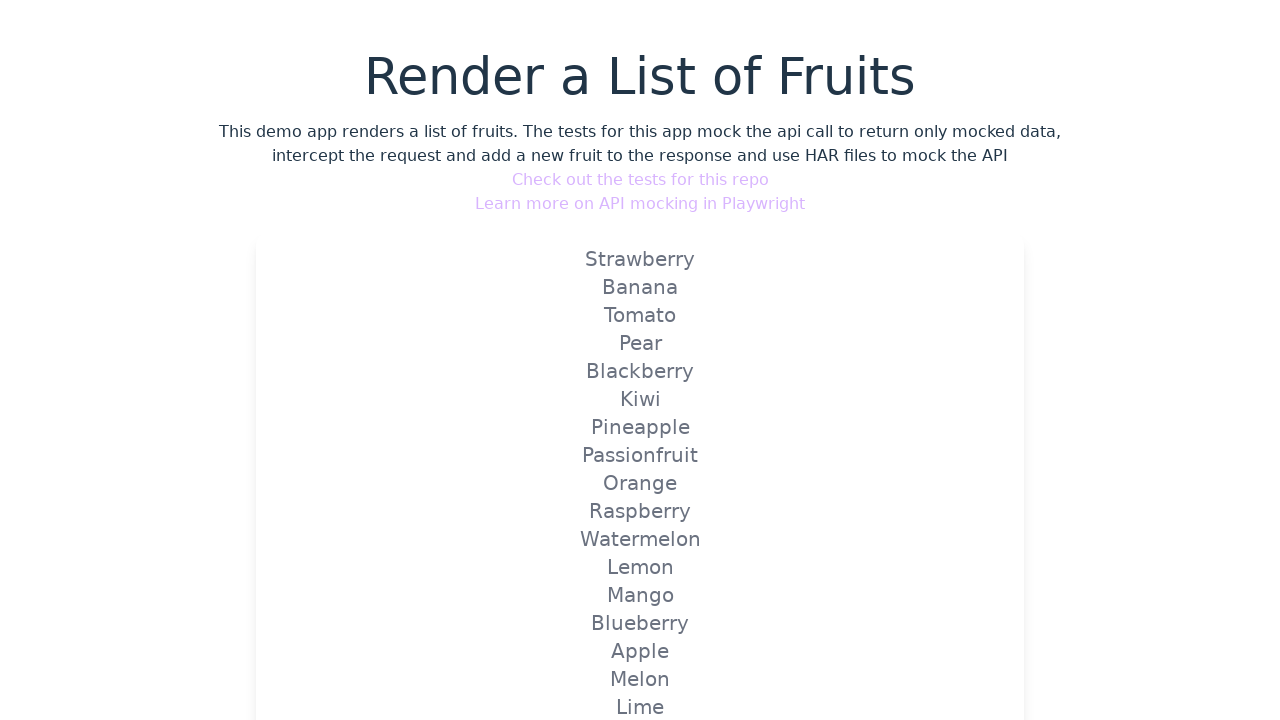

Reloaded page to trigger mocked fruit API
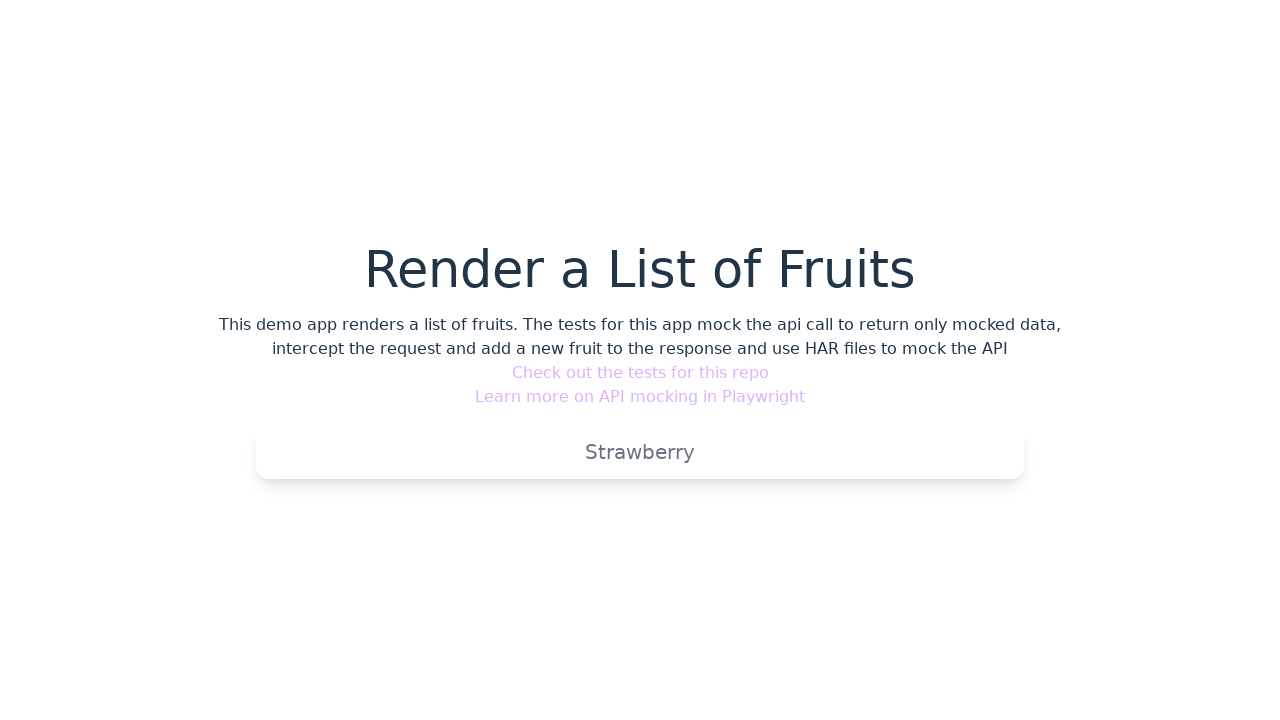

Verified mocked strawberry fruit appeared on page
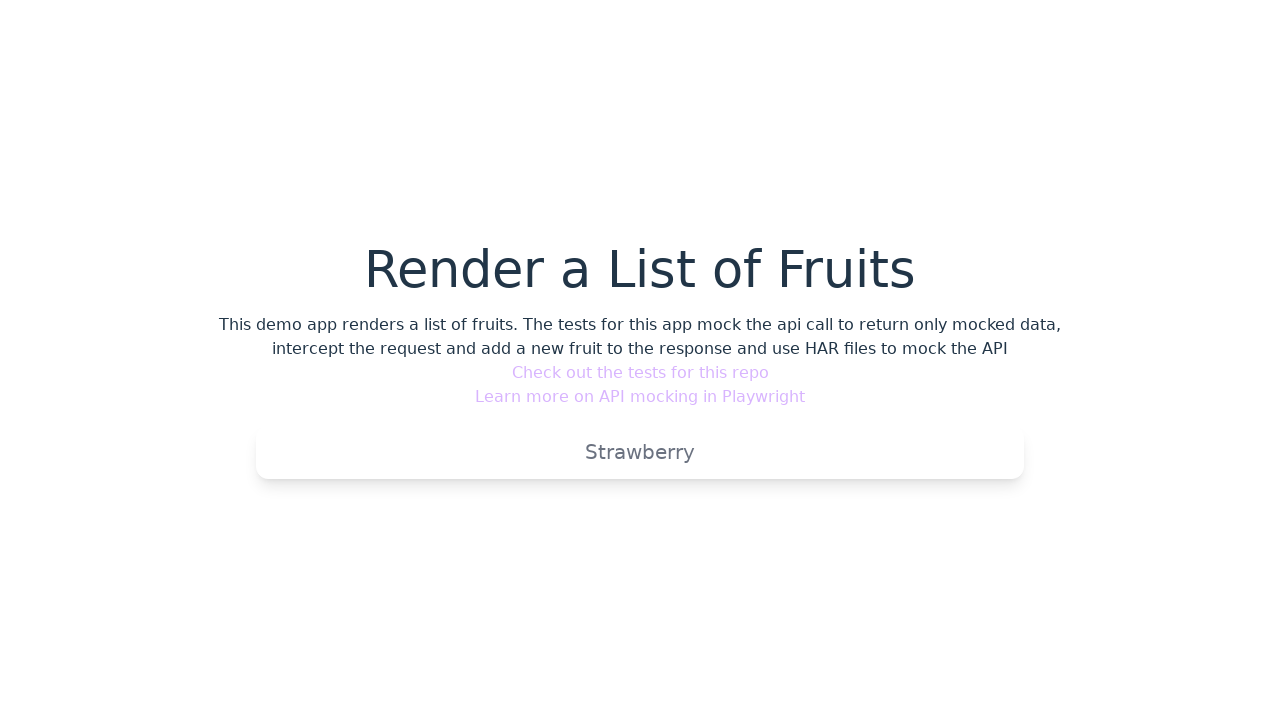

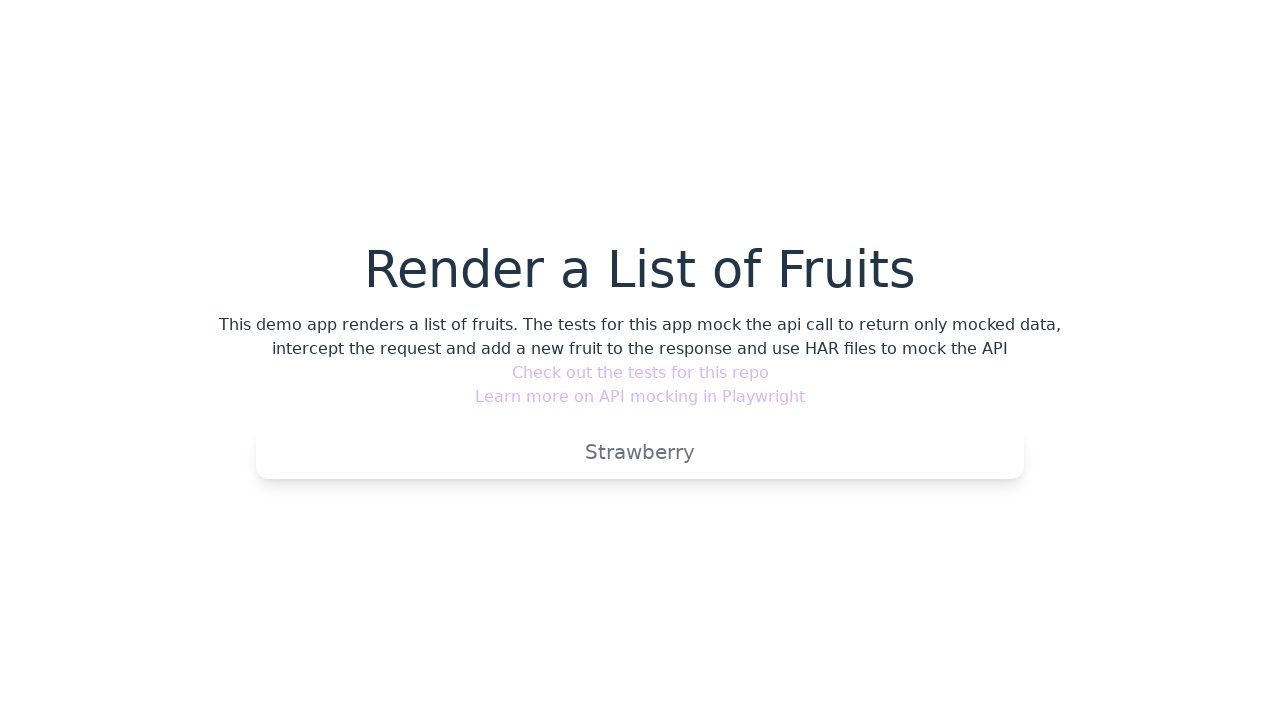